Tests the add/remove elements functionality by clicking Add Element button to create a Delete button, then verifying the Delete button appears

Starting URL: https://the-internet.herokuapp.com/add_remove_elements/

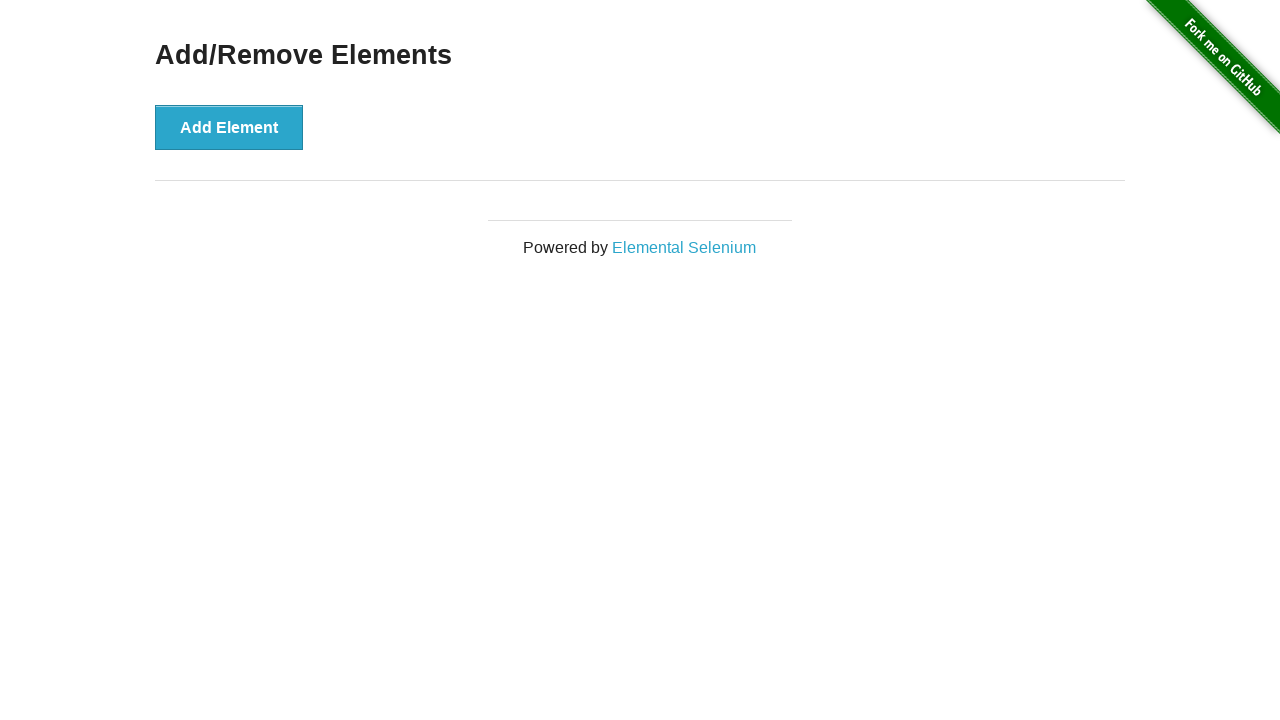

Clicked Add Element button to create a Delete button at (229, 127) on text='Add Element'
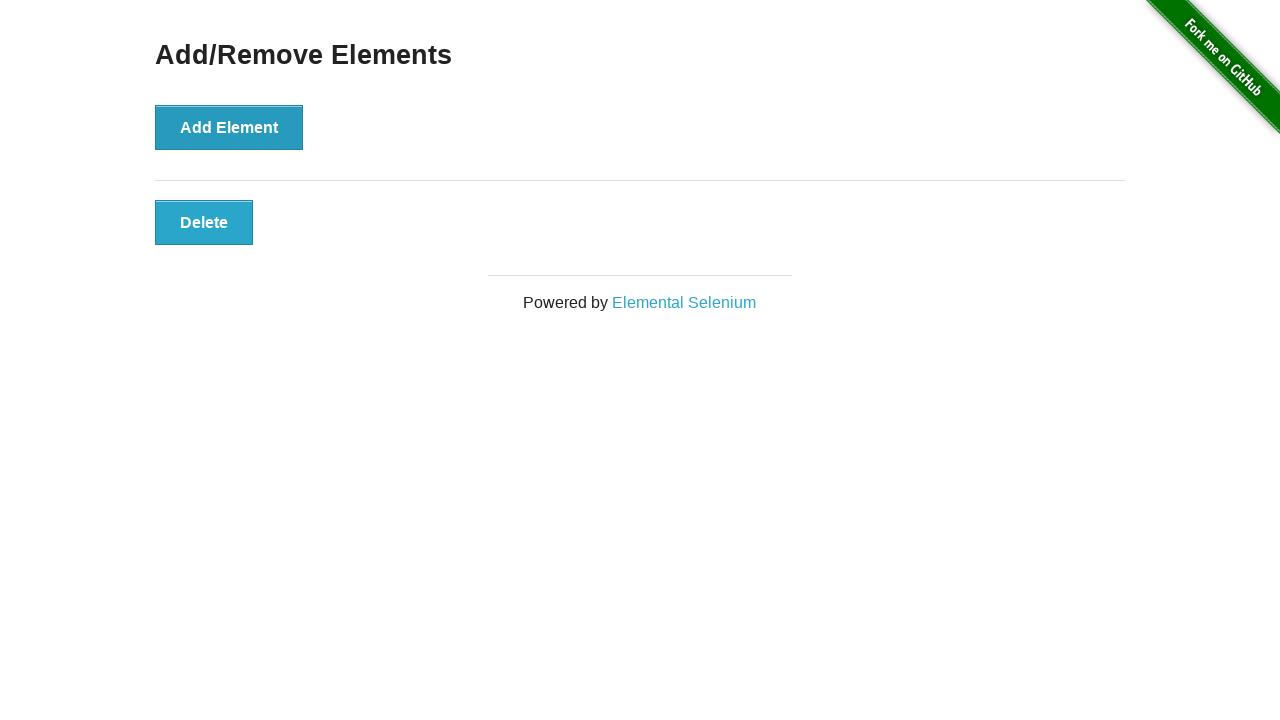

Delete button appeared and is visible
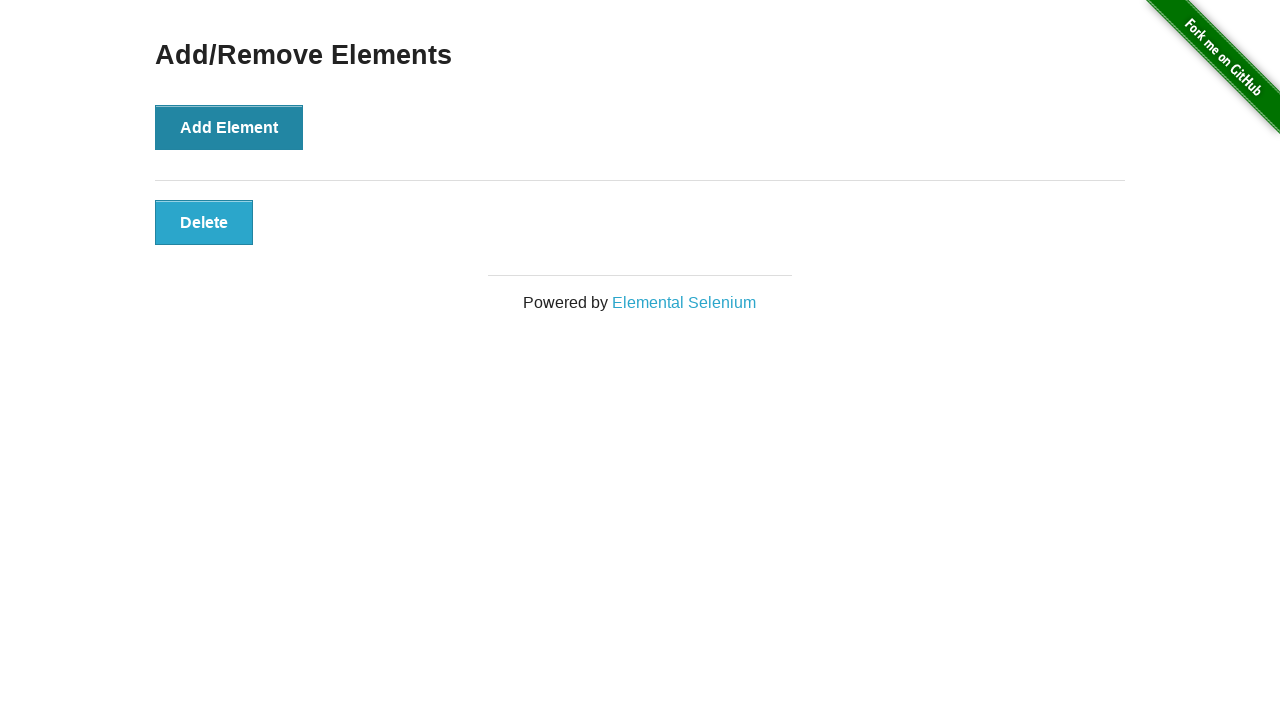

Clicked Delete button to remove the element at (204, 222) on button.added-manually
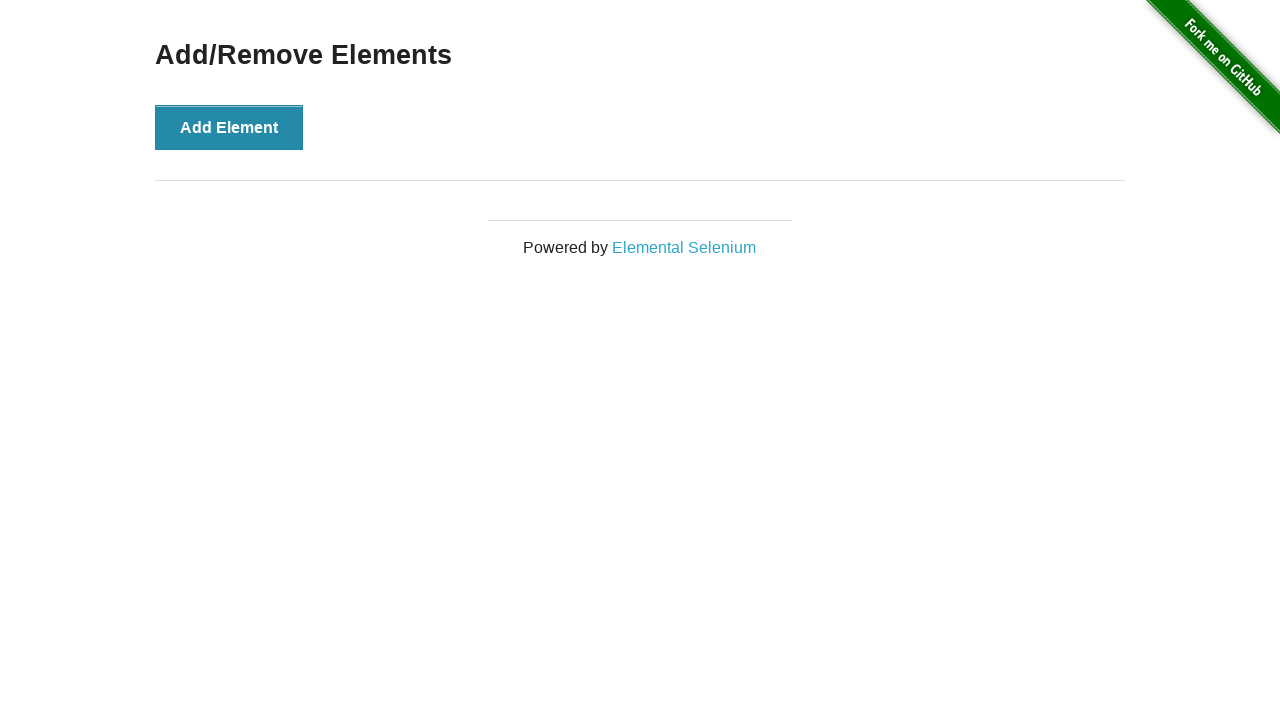

Add/Remove Elements heading is still visible after deleting element
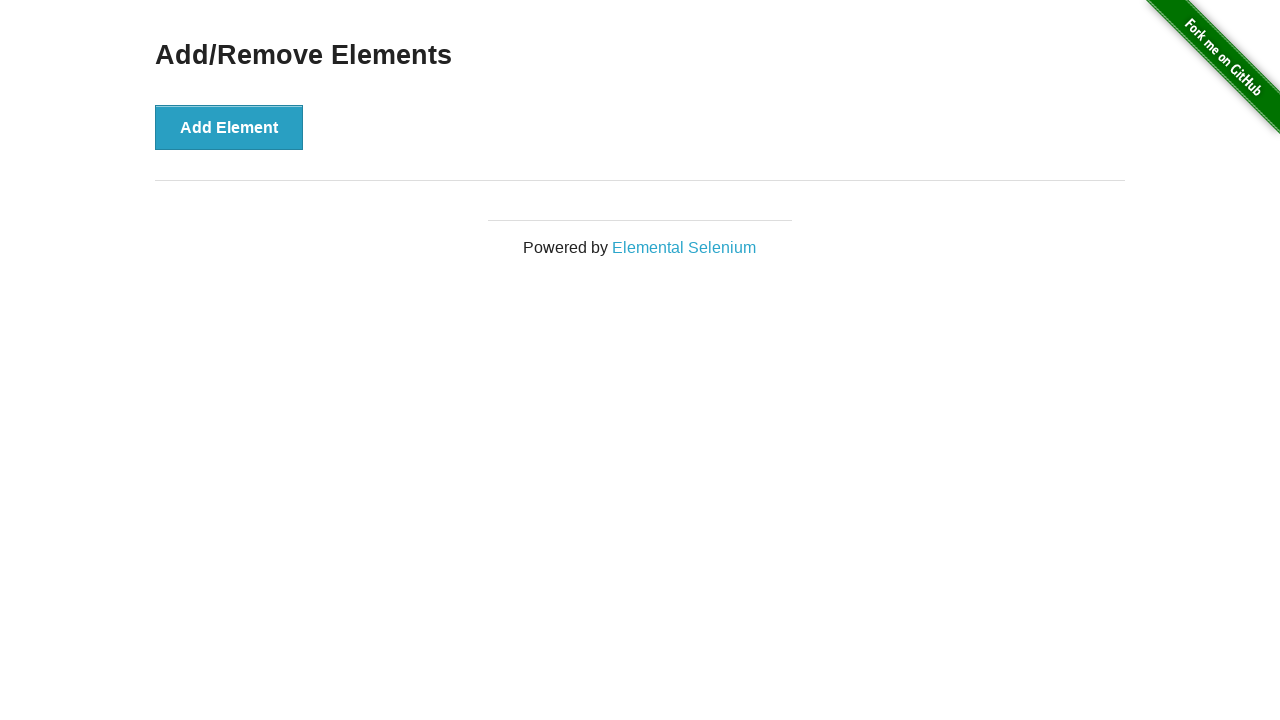

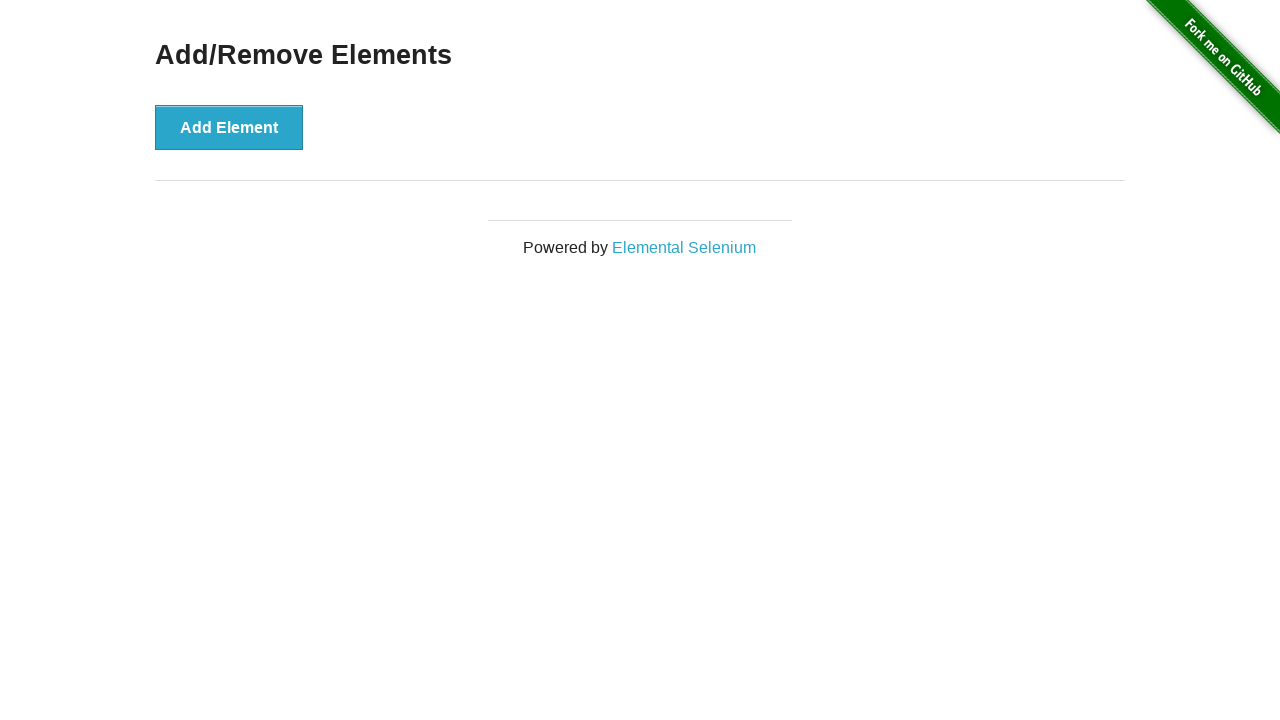